Tests dynamic controls on a demo page by clicking a button to remove a checkbox, waiting for it to disappear, then clicking another button to enable a text input field and verifying it becomes enabled.

Starting URL: https://the-internet.herokuapp.com/dynamic_controls

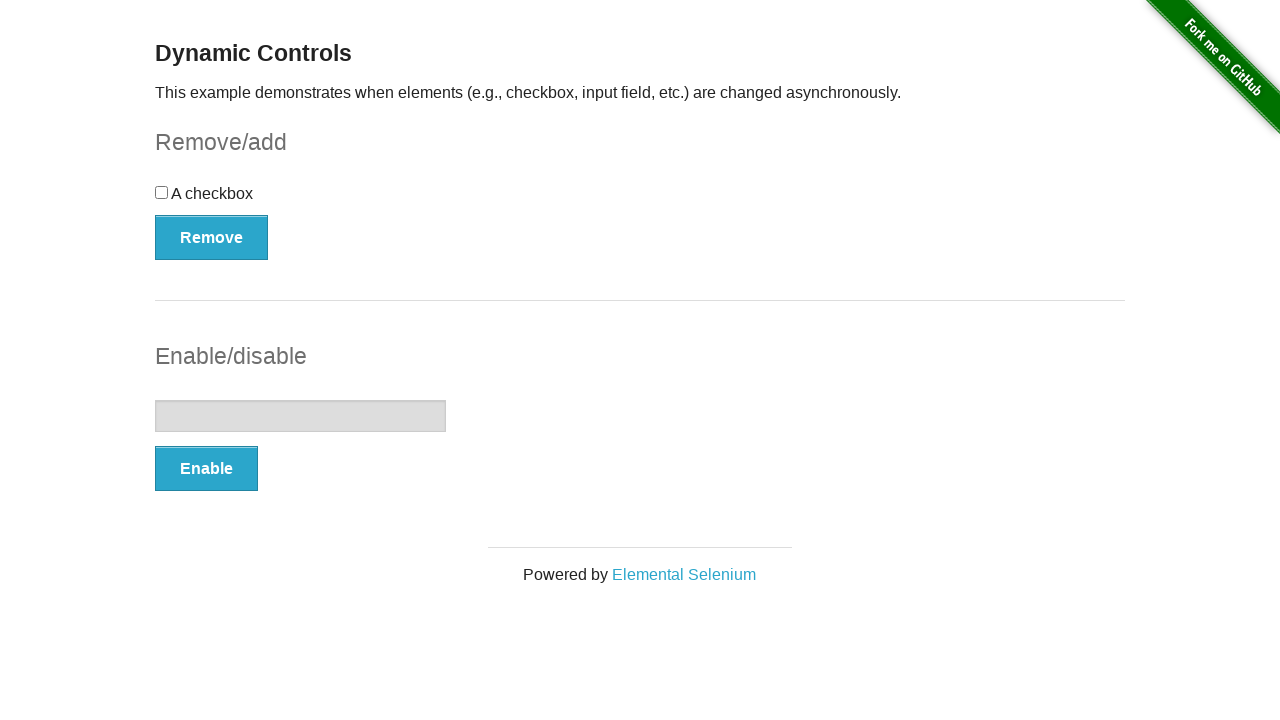

Clicked Remove button to remove the checkbox at (212, 237) on [onclick='swapCheckbox()']
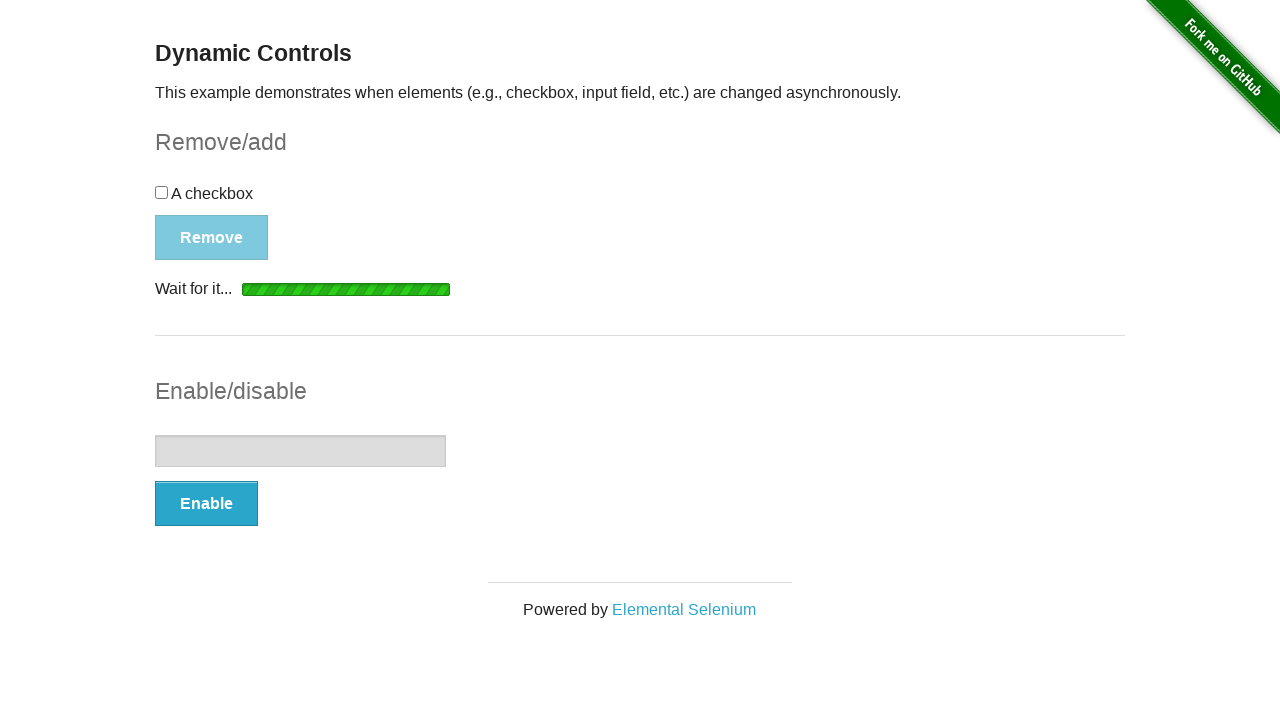

Waited for 'It's gone!' message to appear
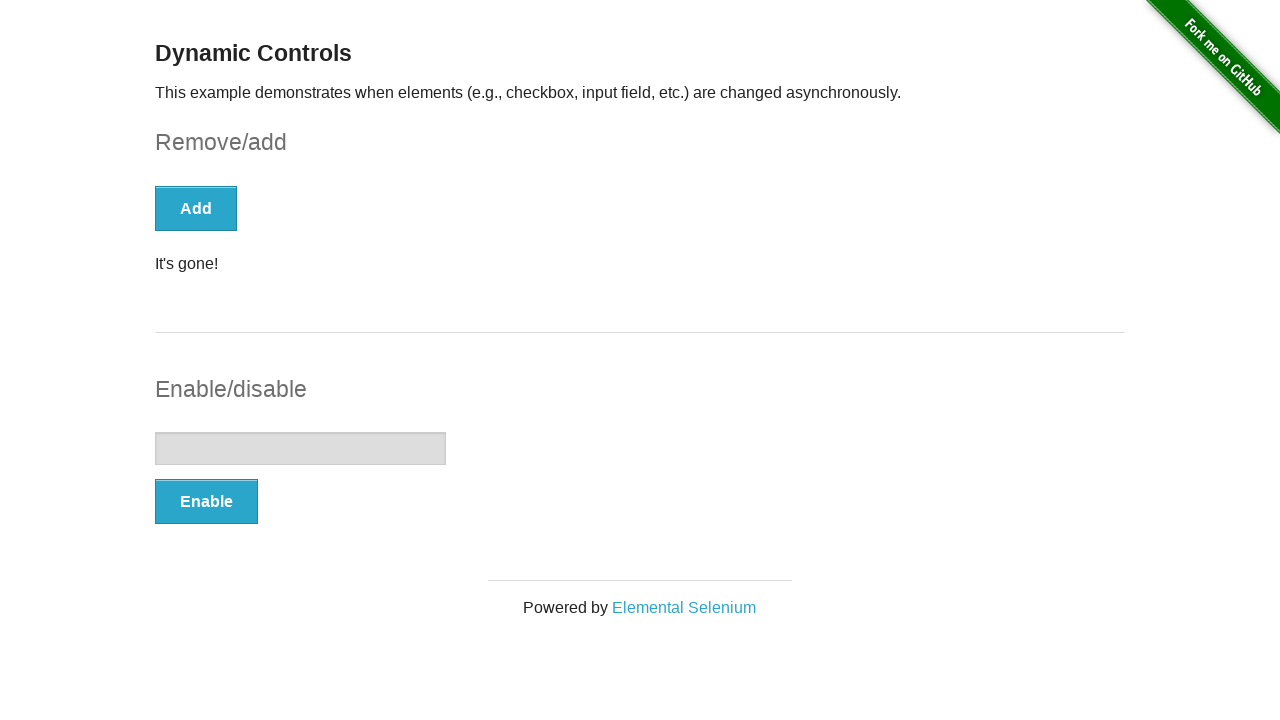

Confirmed checkbox was removed and is now hidden
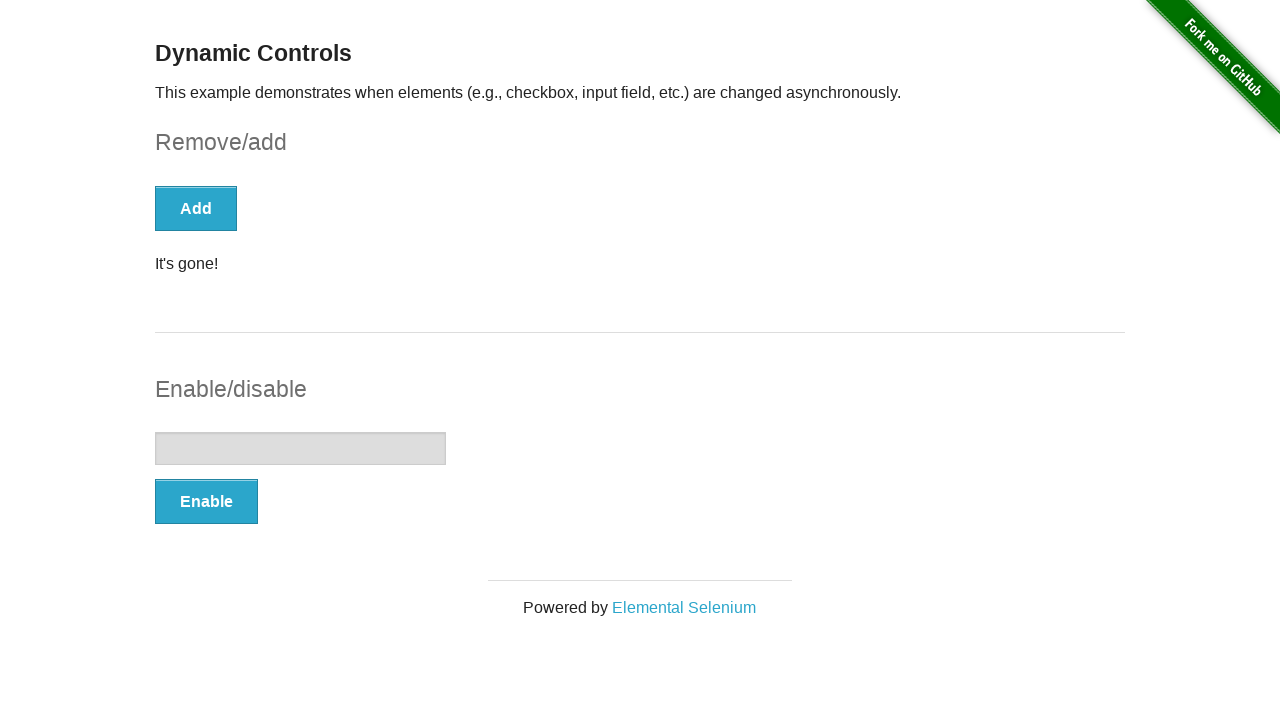

Verified input field is disabled
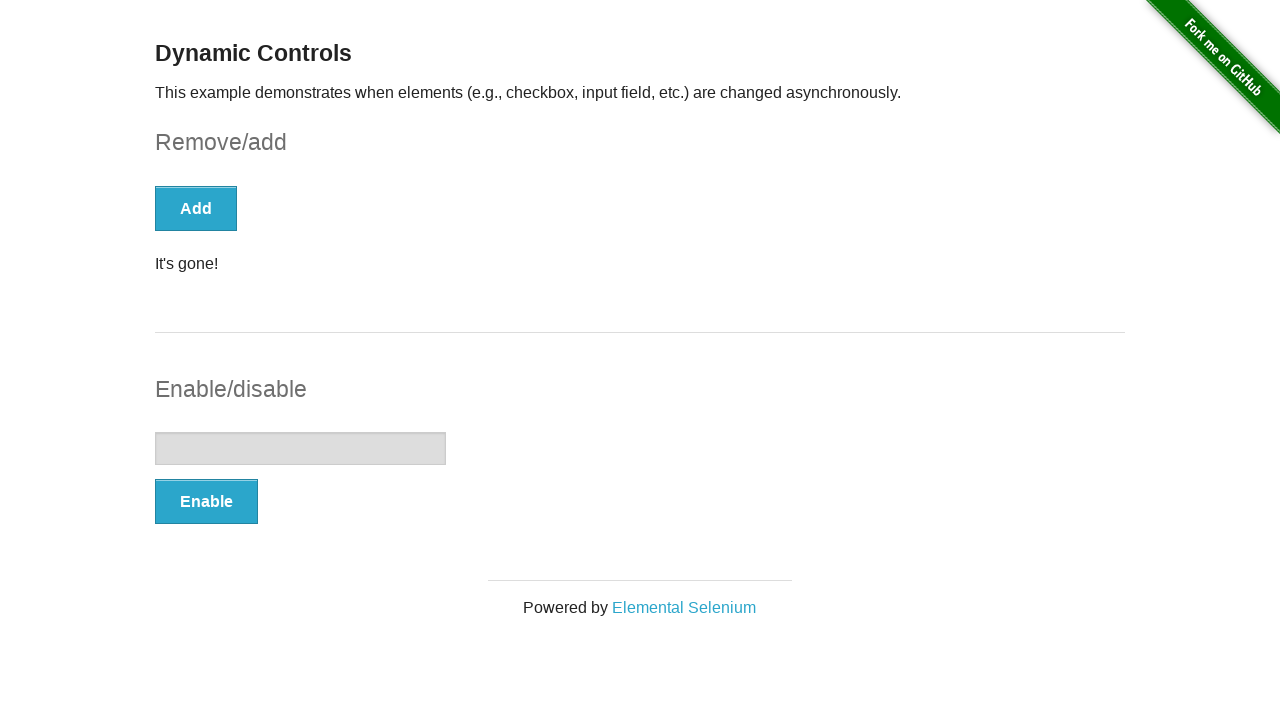

Clicked Enable button to enable the input field at (206, 501) on button[onclick='swapInput()']
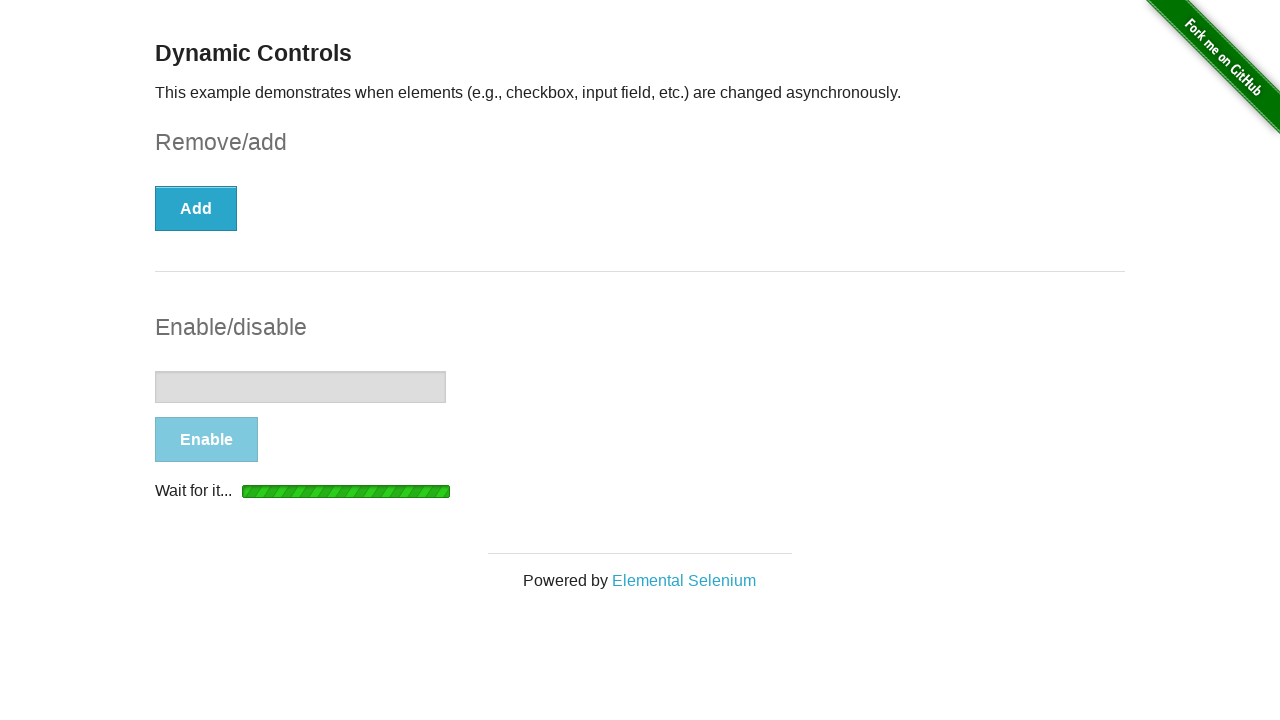

Waited for 'It's enabled!' message to appear
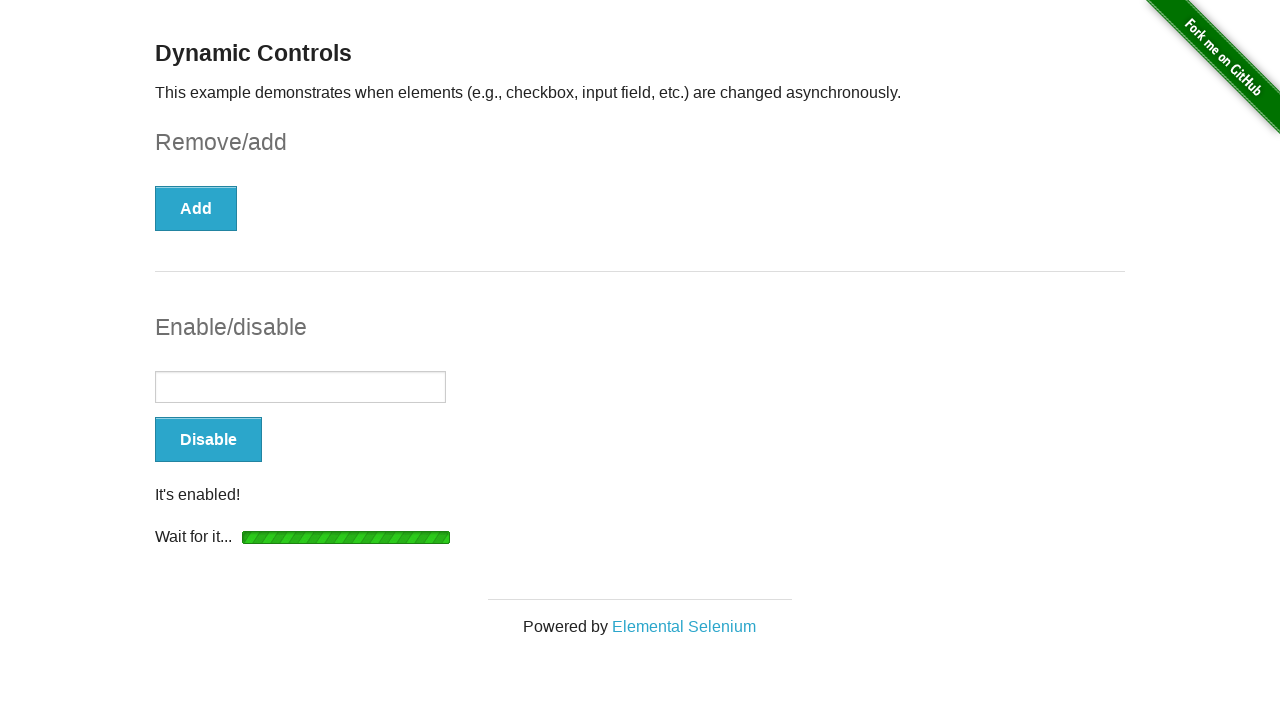

Verified input field is now enabled
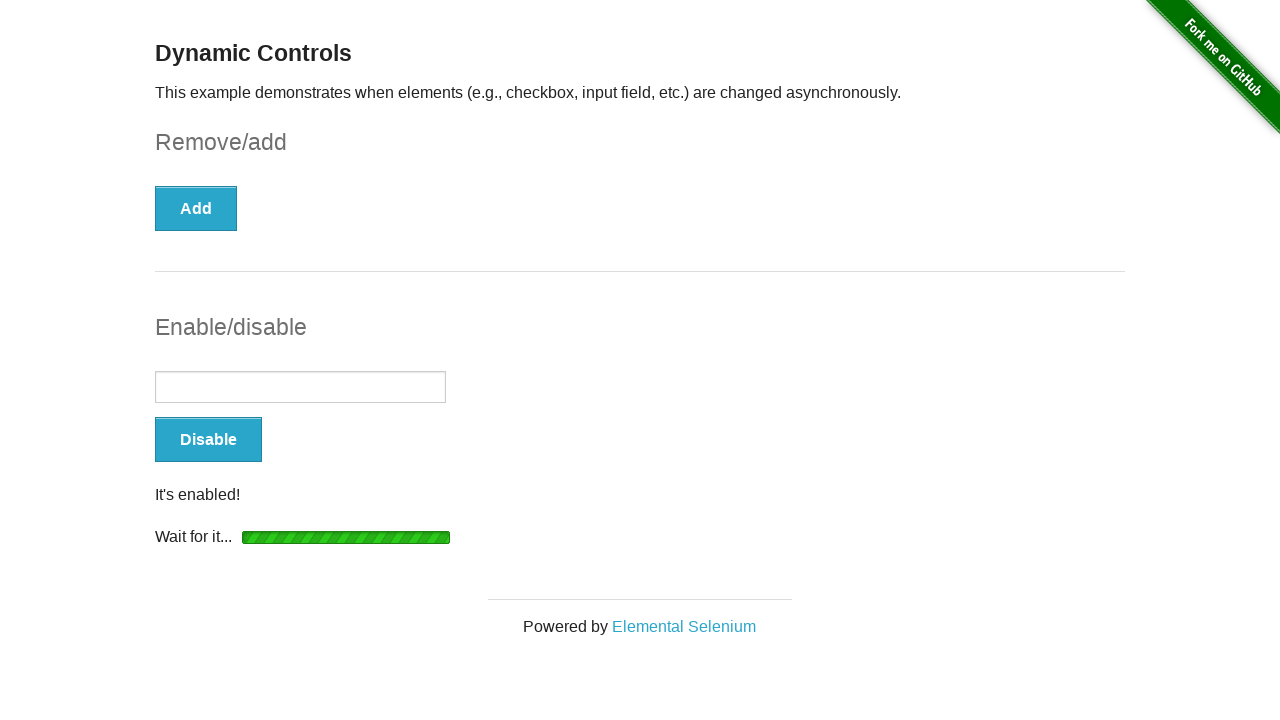

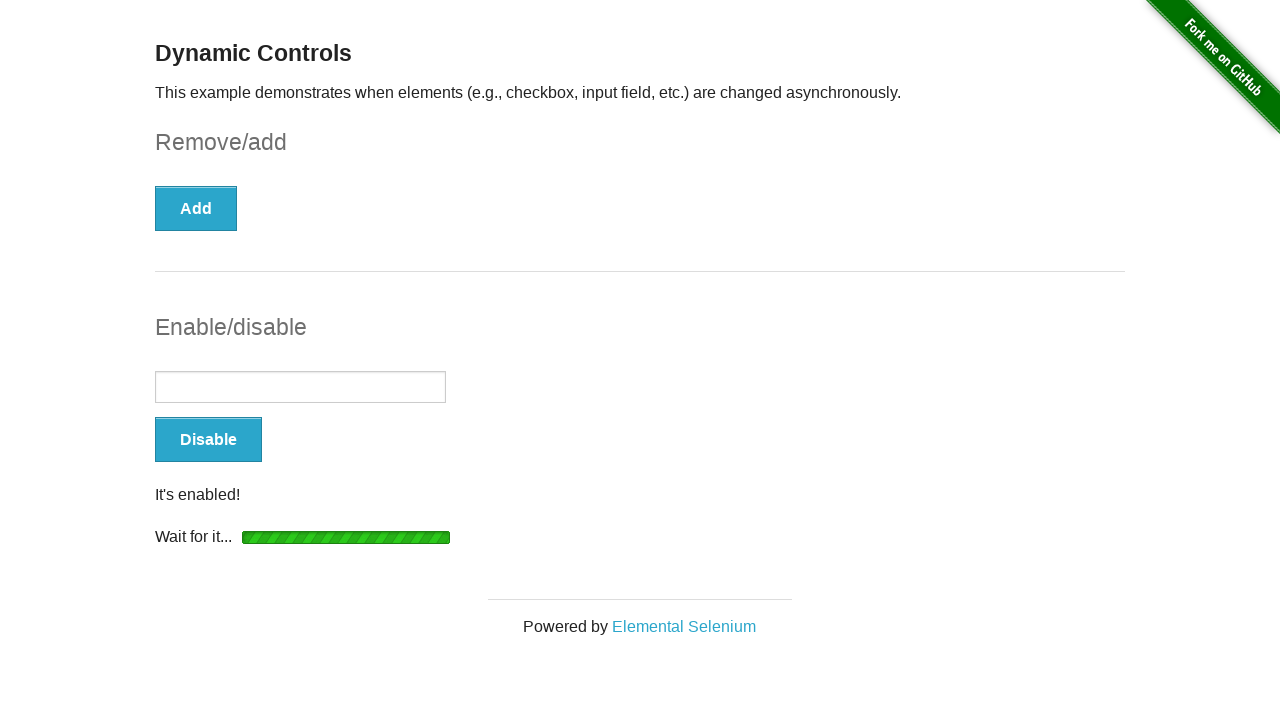